Tests JavaScript alert handling by clicking a button that triggers an alert and accepting it

Starting URL: https://the-internet.herokuapp.com/javascript_alerts

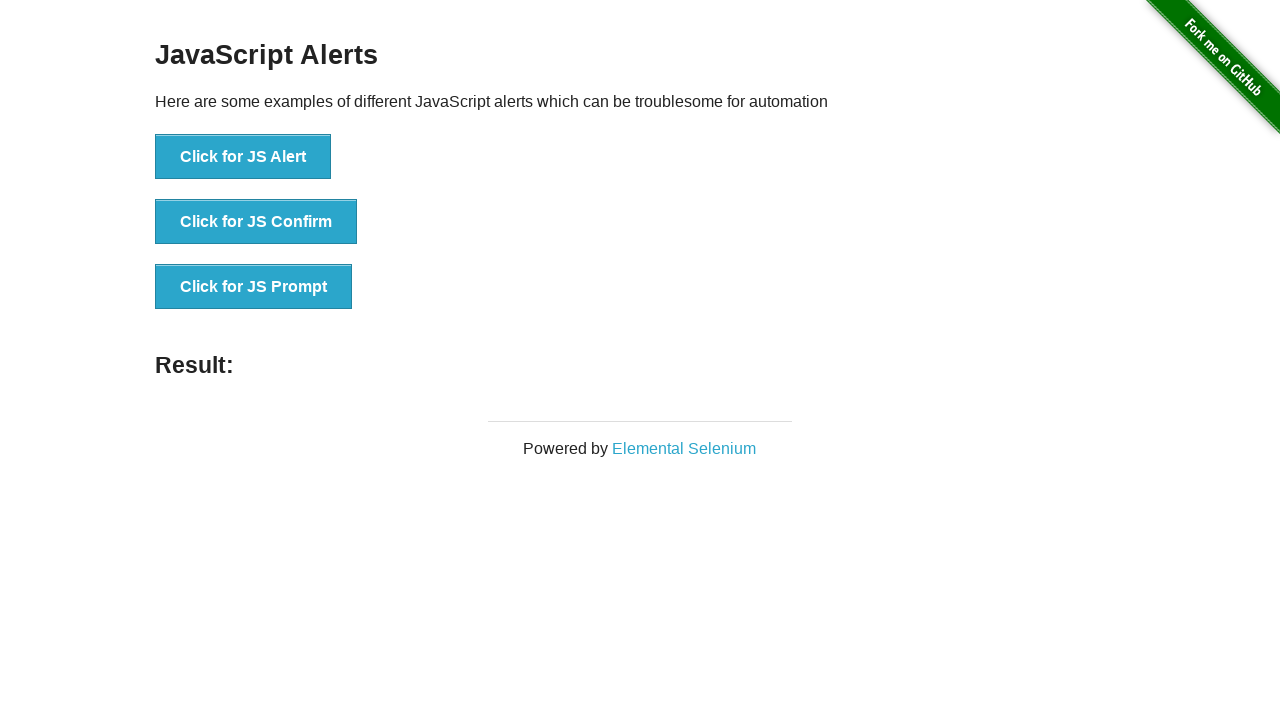

Clicked 'Click for JS Alert' button to trigger JavaScript alert at (243, 157) on xpath=//button[normalize-space()='Click for JS Alert']
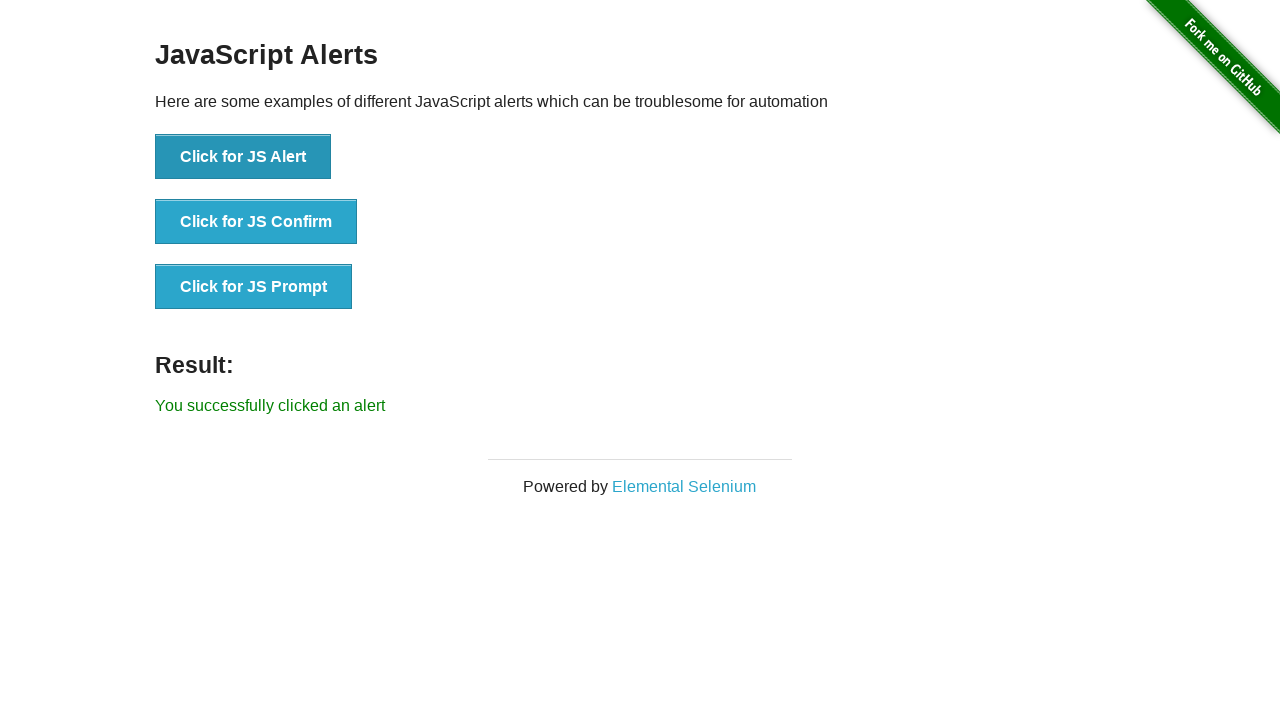

Set up dialog handler to automatically accept alerts
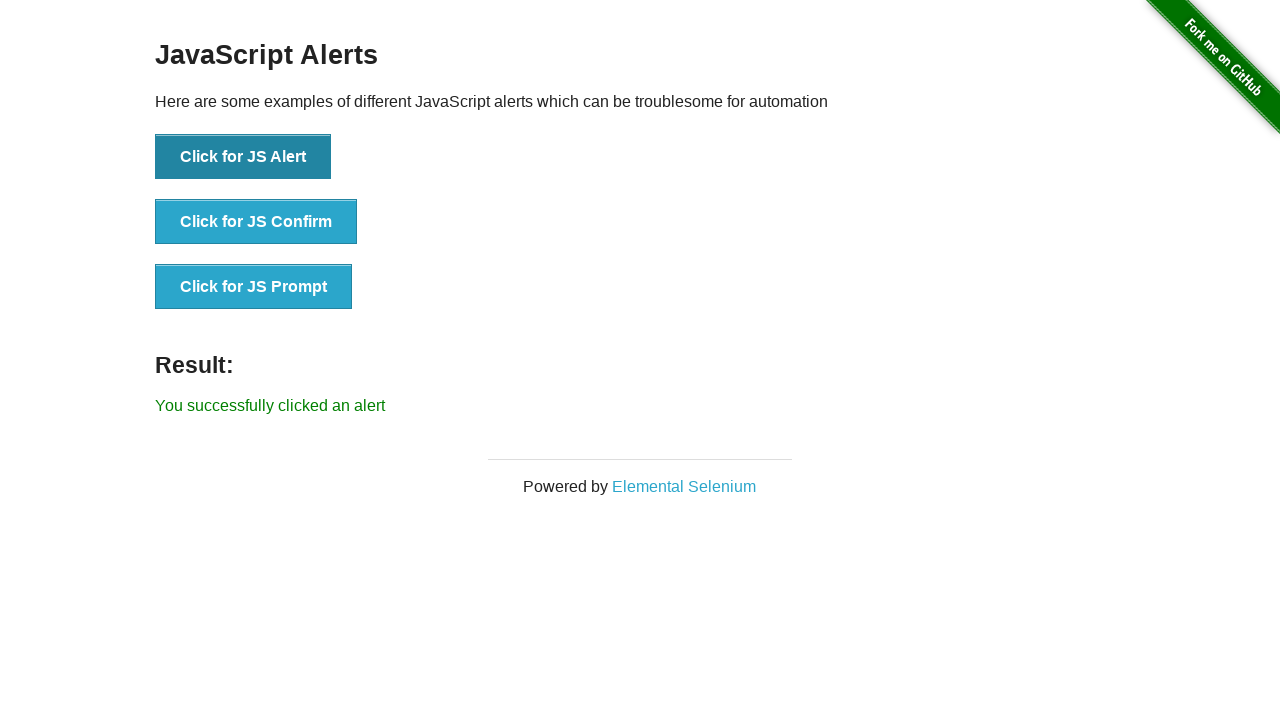

Clicked 'Click for JS Alert' button again to test alert handling at (243, 157) on xpath=//button[normalize-space()='Click for JS Alert']
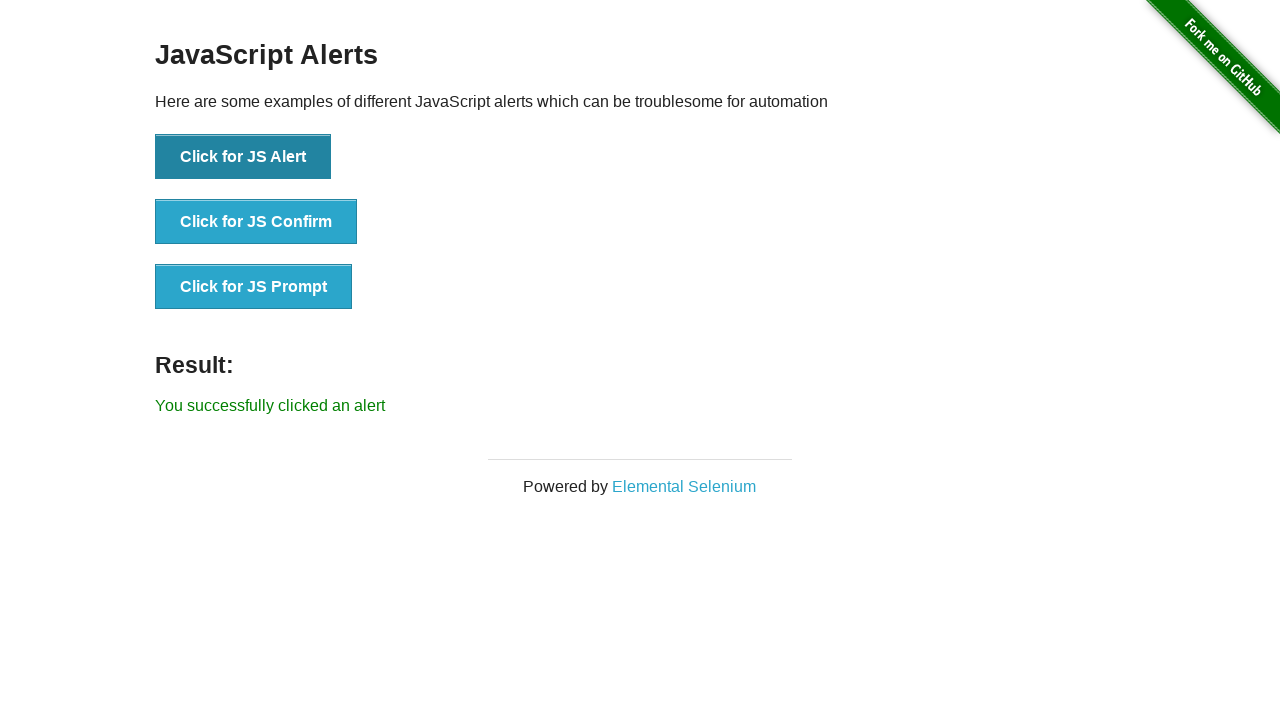

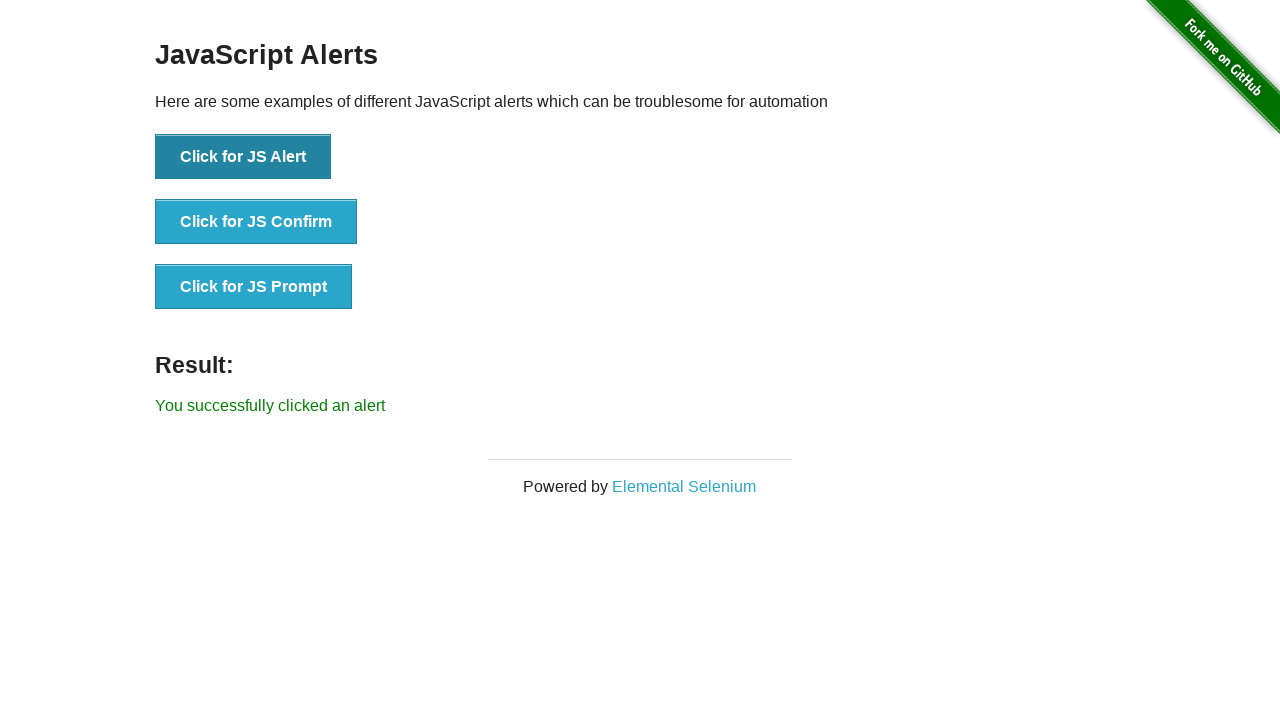